Tests a text box form by filling in full name, email, current address, and permanent address fields, then submitting the form

Starting URL: https://demoqa.com/text-box

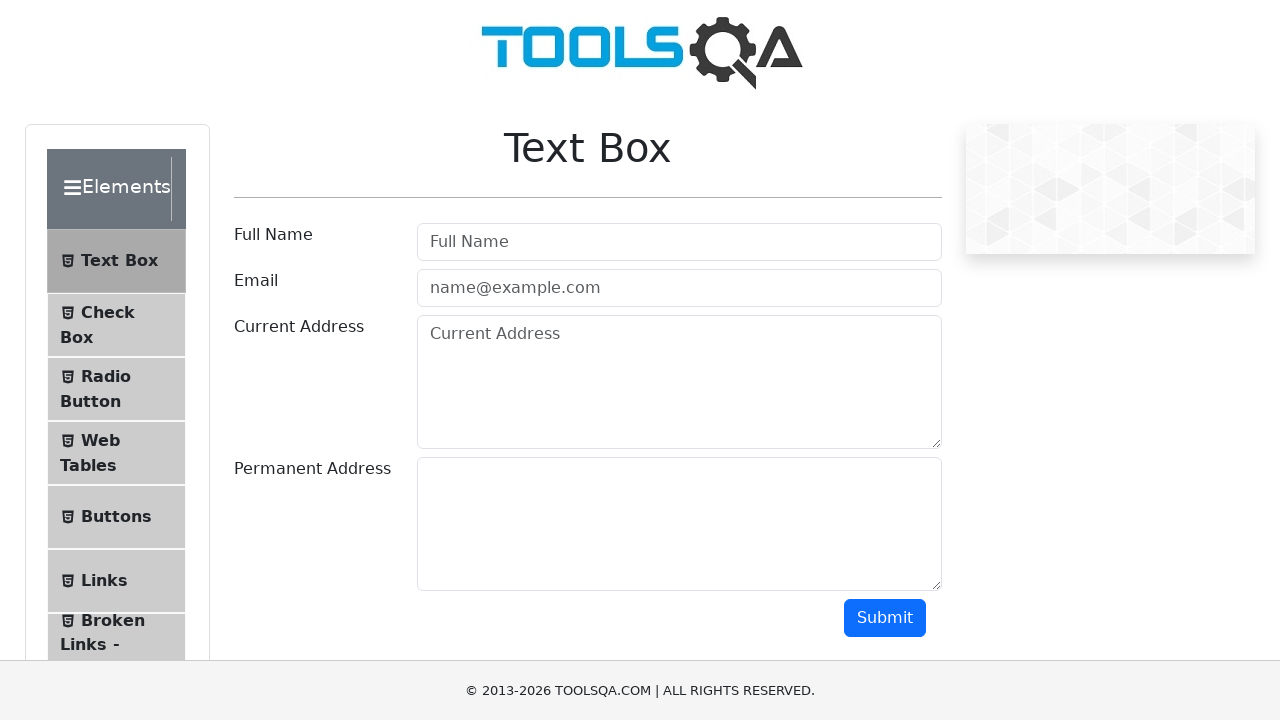

Clicked full name field at (679, 242) on #userName
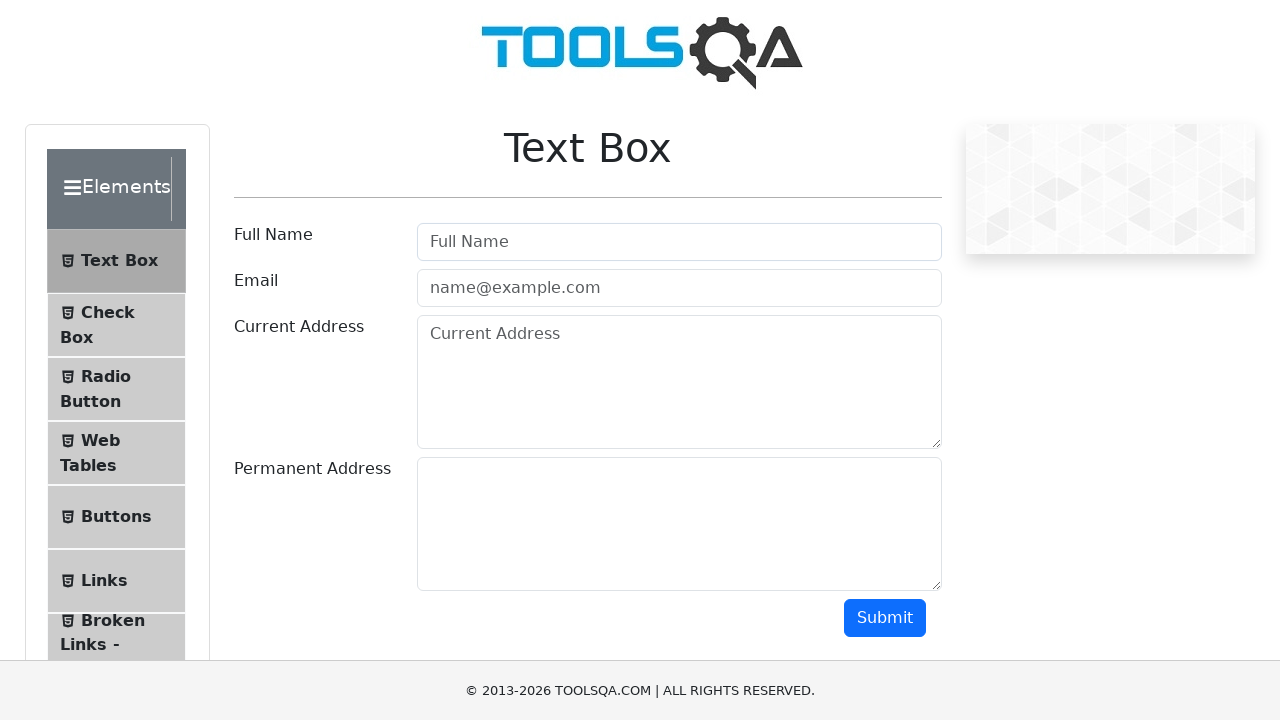

Filled full name field with 'John Smith' on #userName
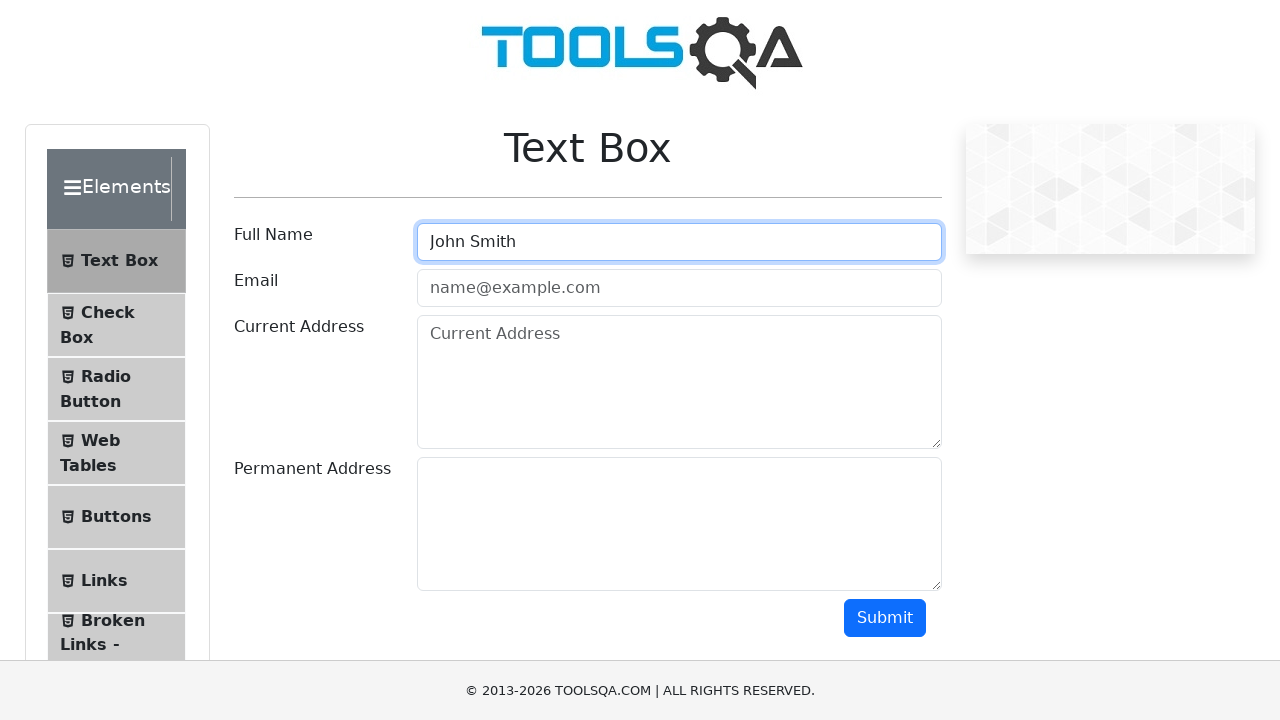

Clicked email field at (679, 288) on input.mr-sm-2[id='userEmail']
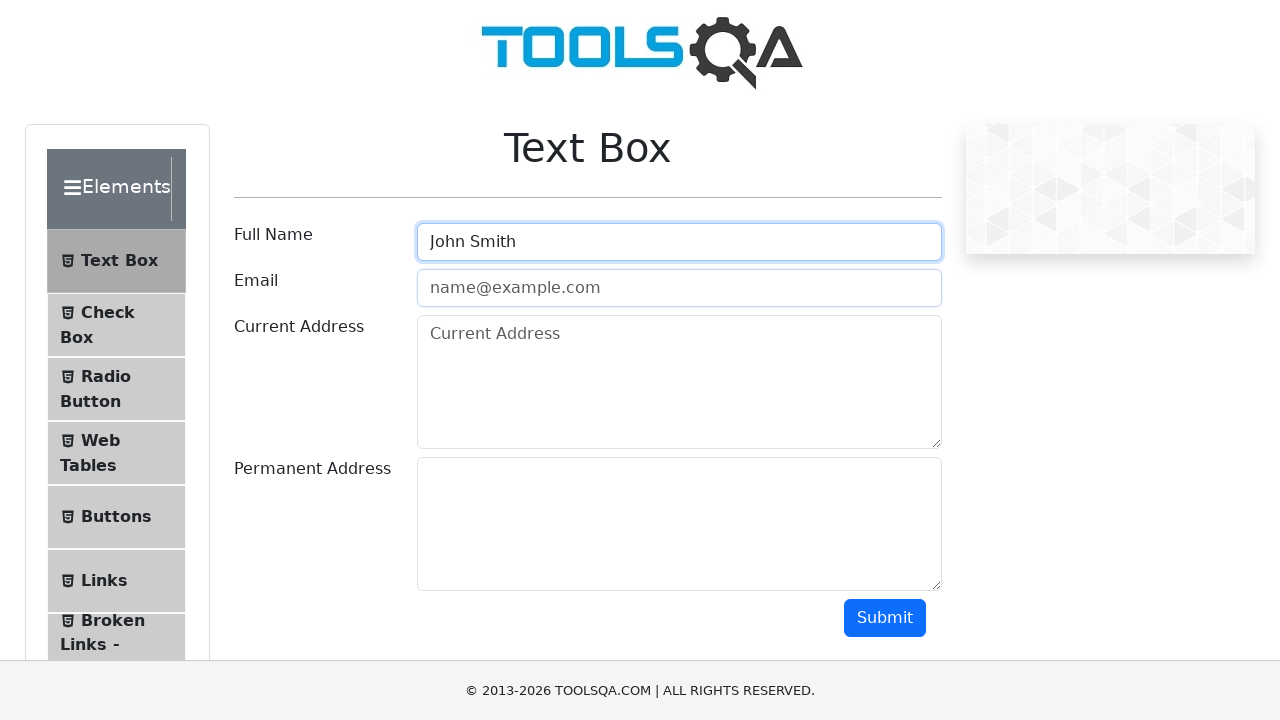

Filled email field with 'john.smith@example.com' on input.mr-sm-2[id='userEmail']
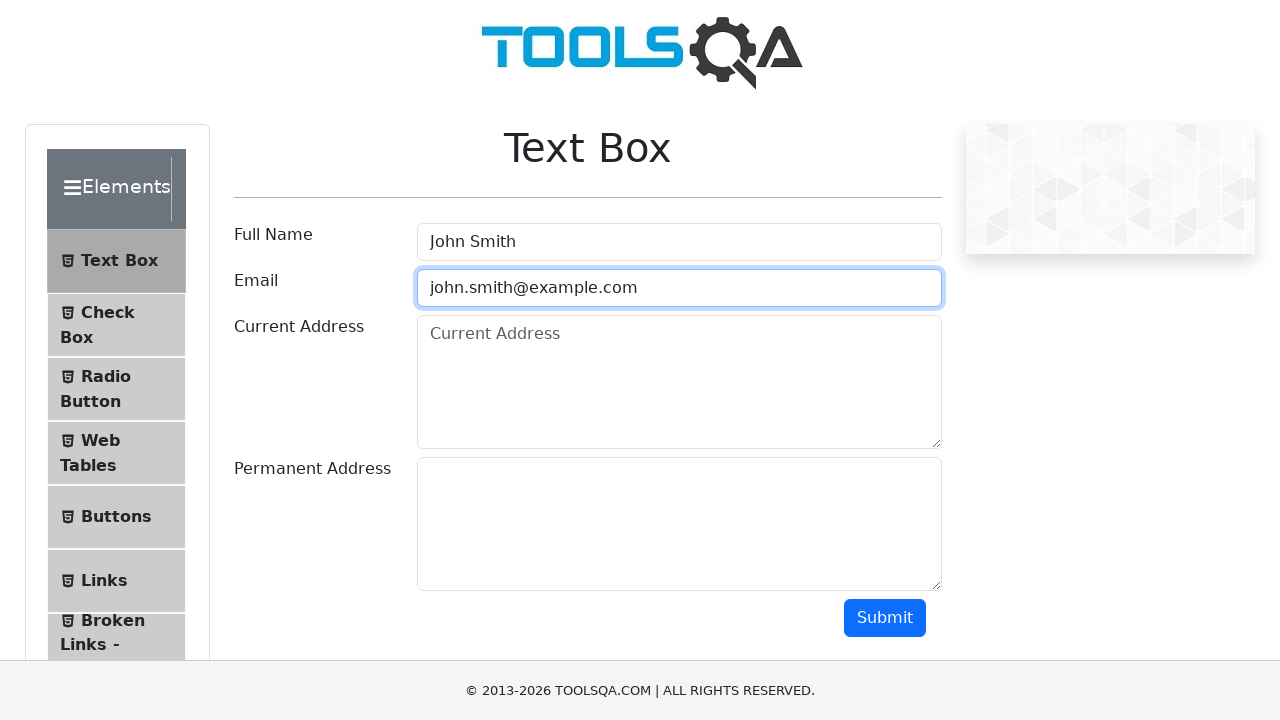

Clicked current address field at (679, 382) on .form-control[placeholder='Current Address']
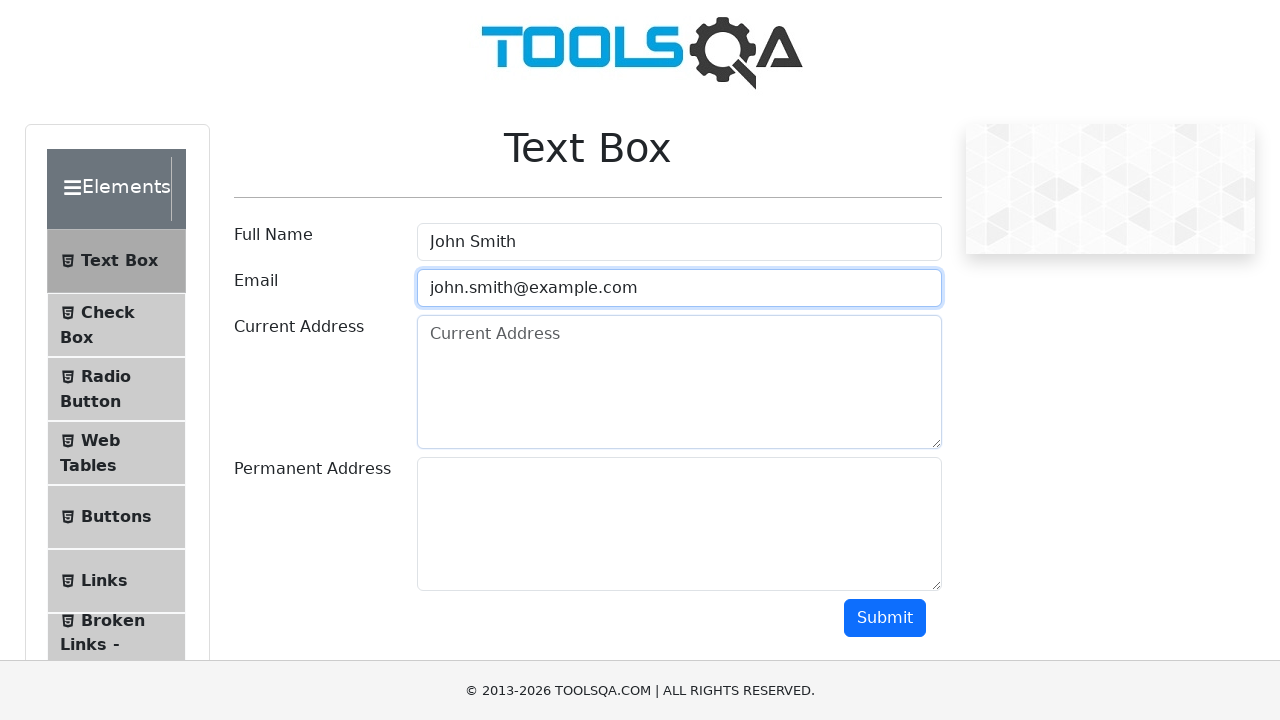

Filled current address field with '123 Main Street, New York' on .form-control[placeholder='Current Address']
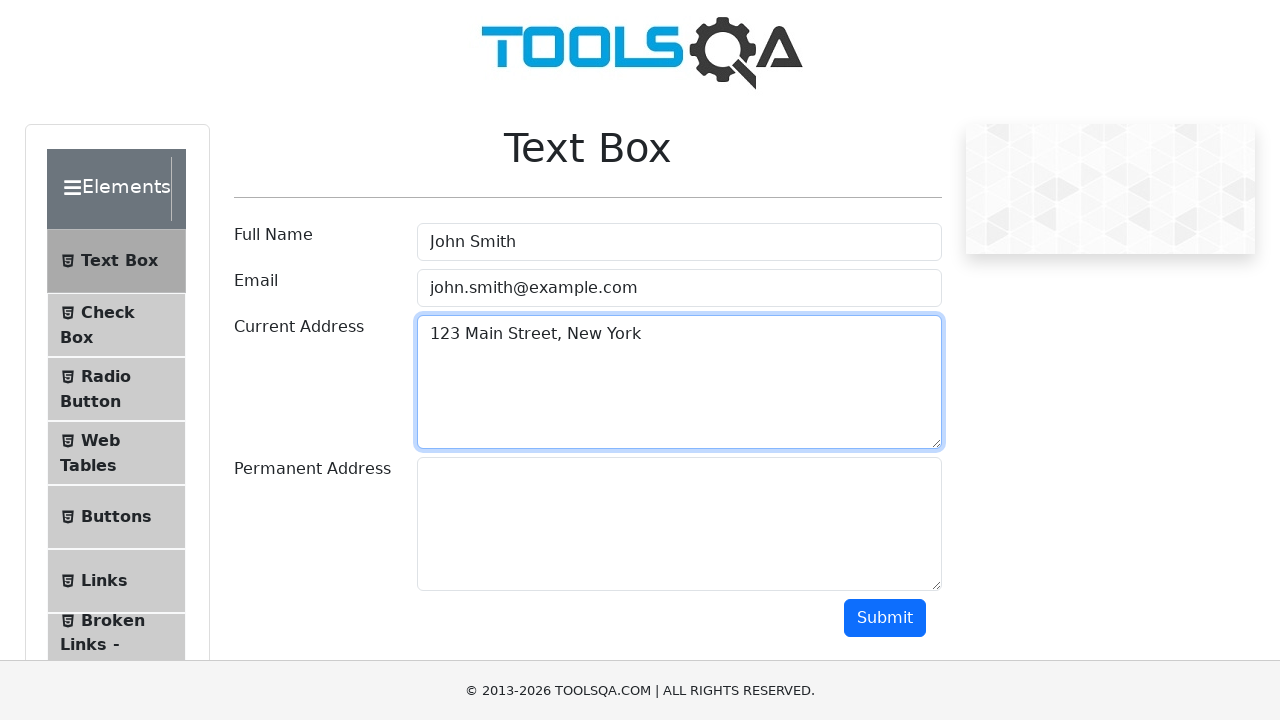

Clicked permanent address field at (679, 524) on #permanentAddress
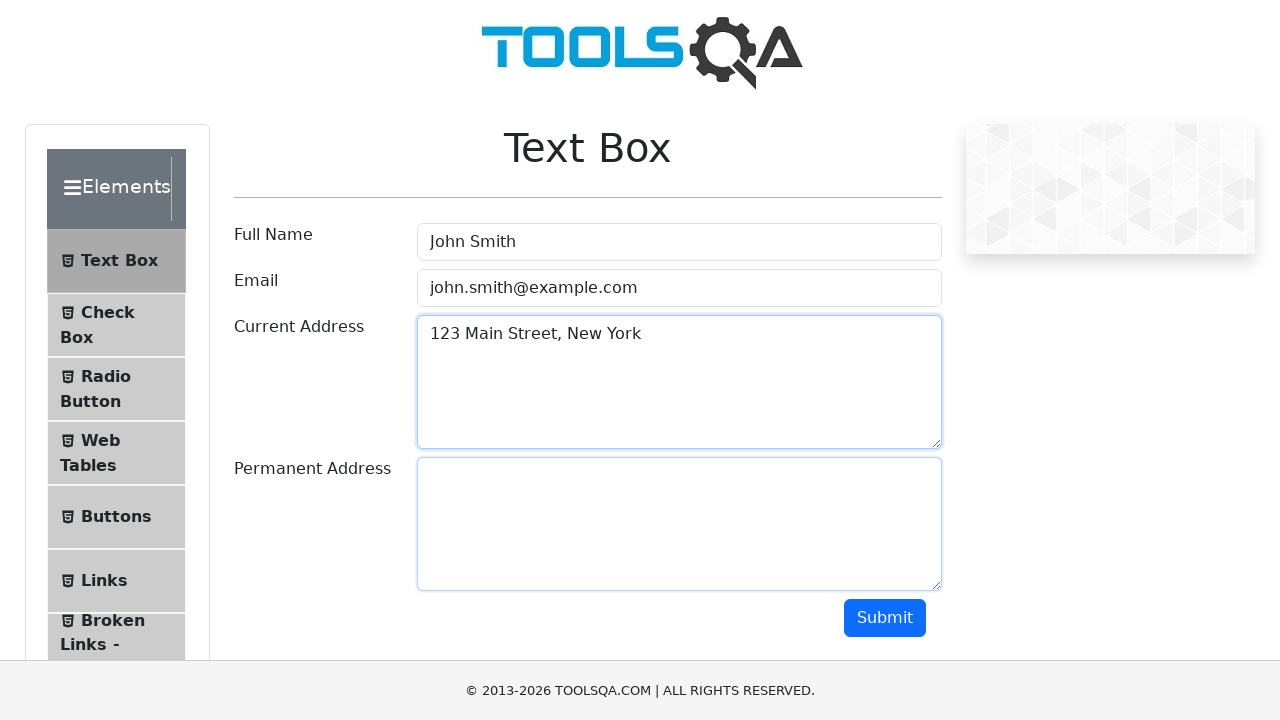

Filled permanent address field with '456 Oak Avenue, Boston' on #permanentAddress
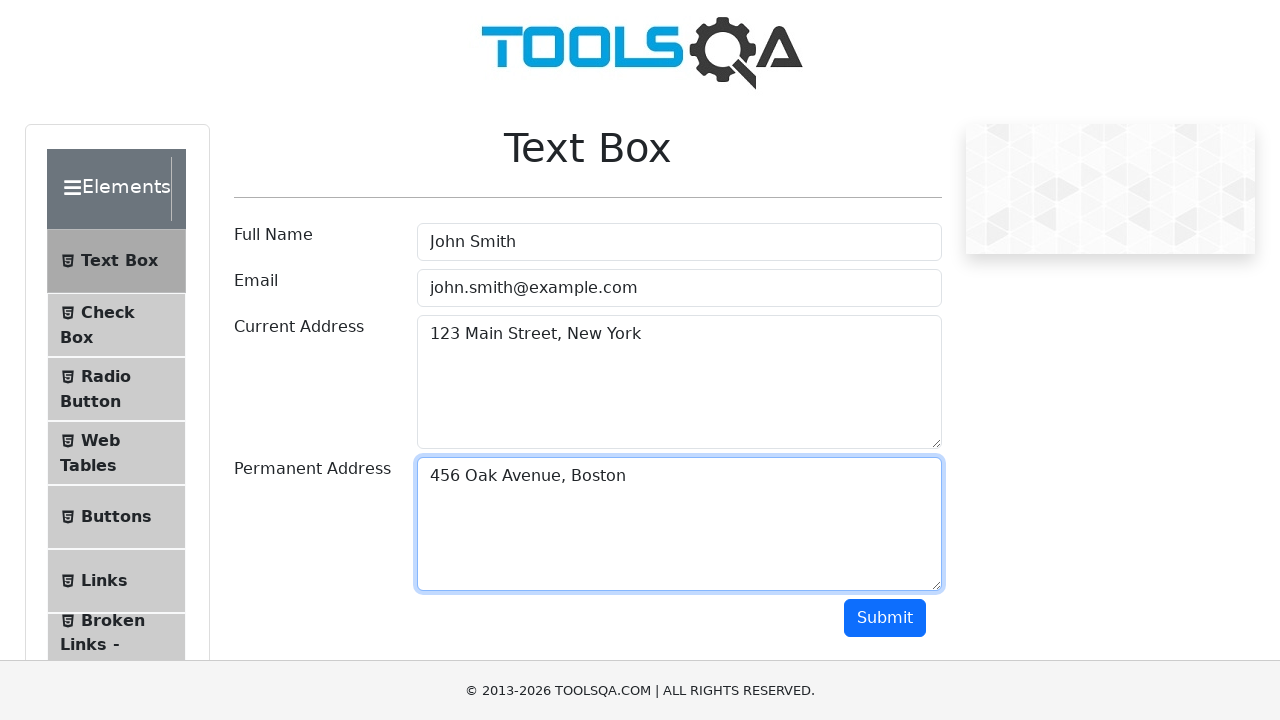

Clicked submit button to submit the form at (885, 618) on button.btn
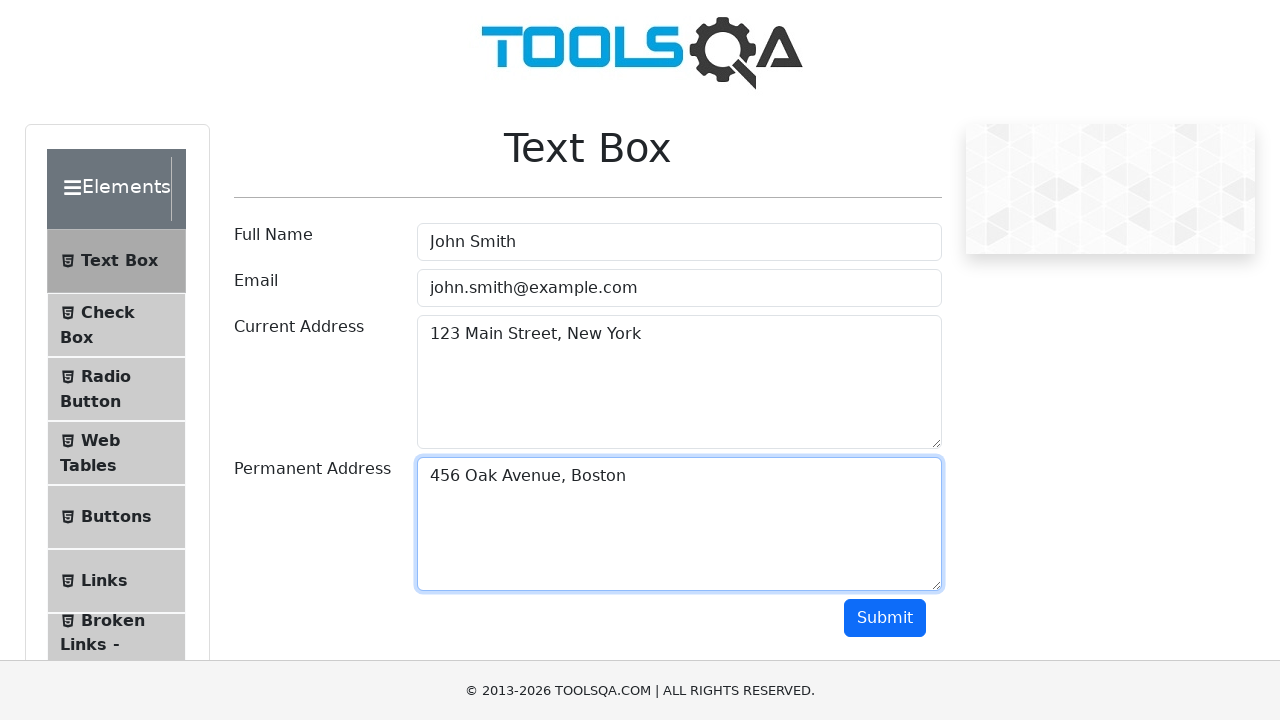

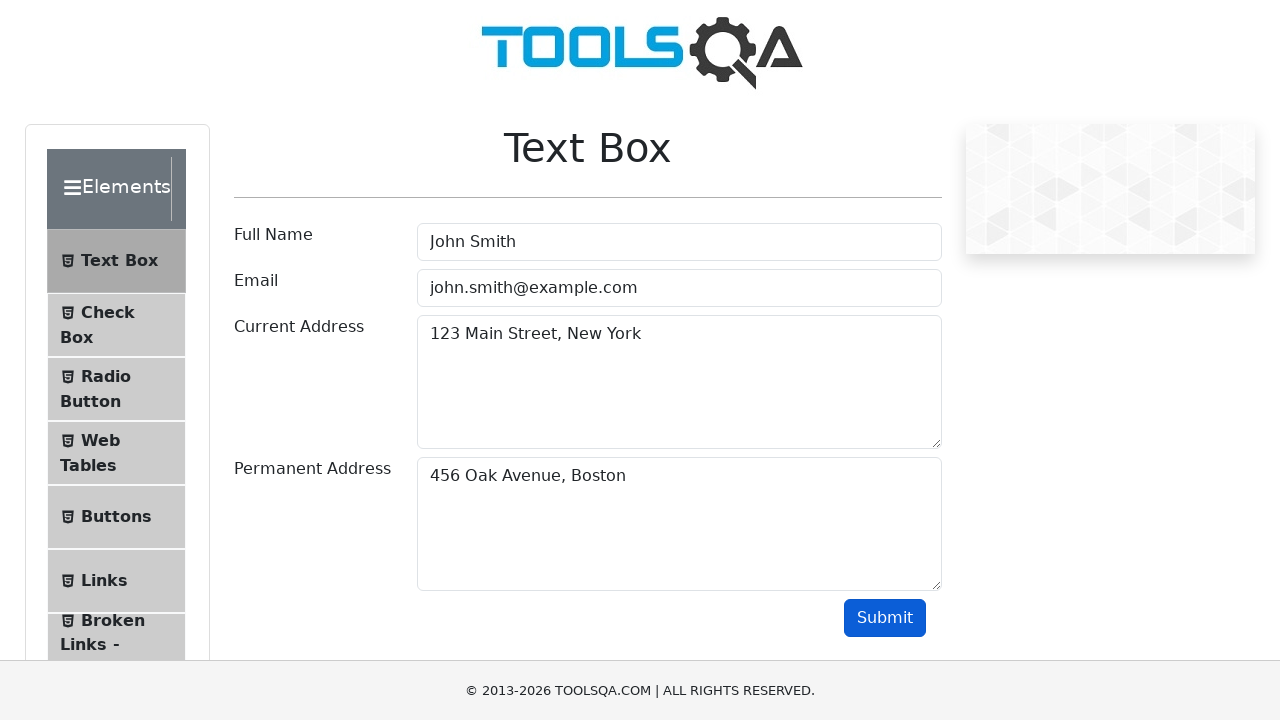